Tests nested menu navigation by hovering through Music > Jazz > Big Band menu items

Starting URL: https://jqueryui.com/menu/

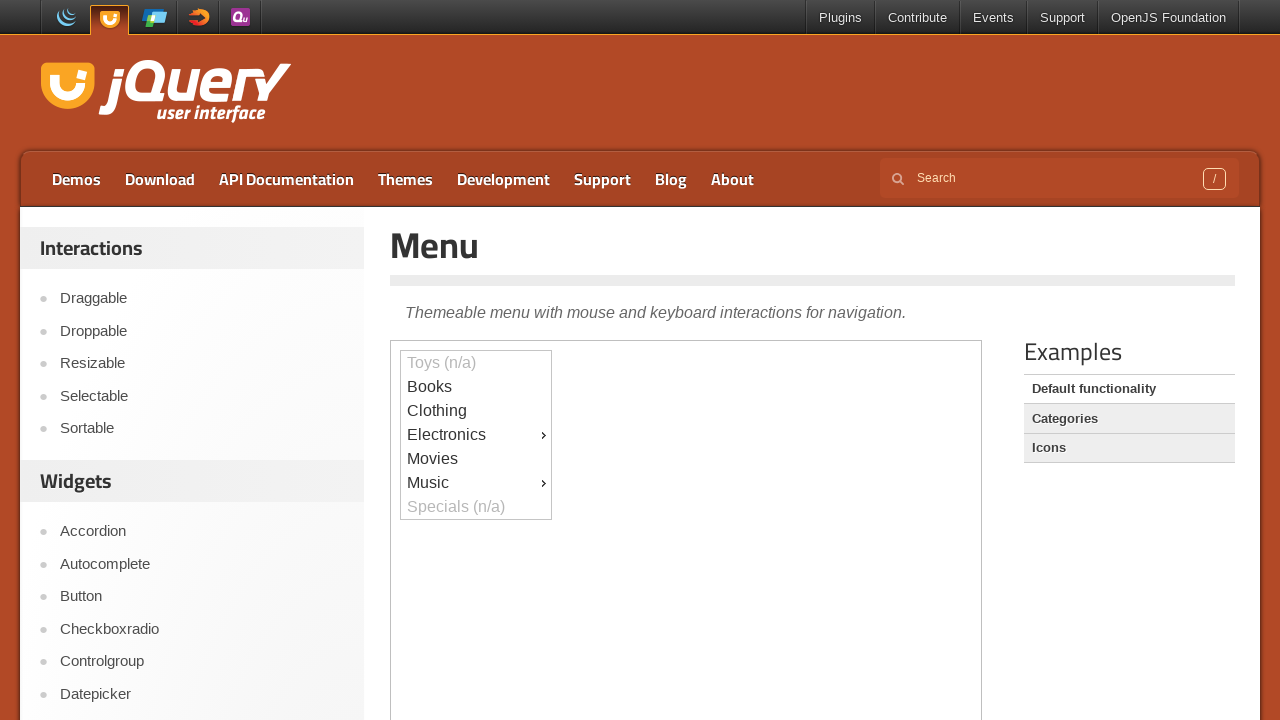

Located demo iframe for menu testing
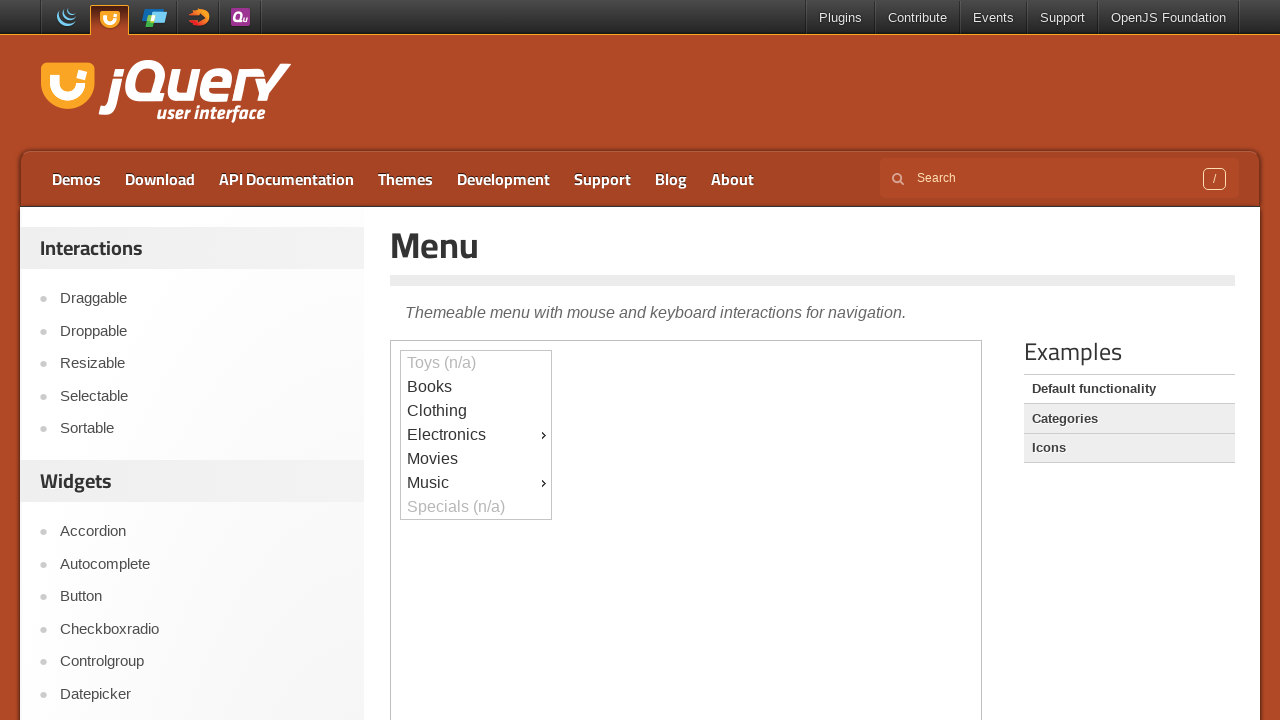

Located Music menu item
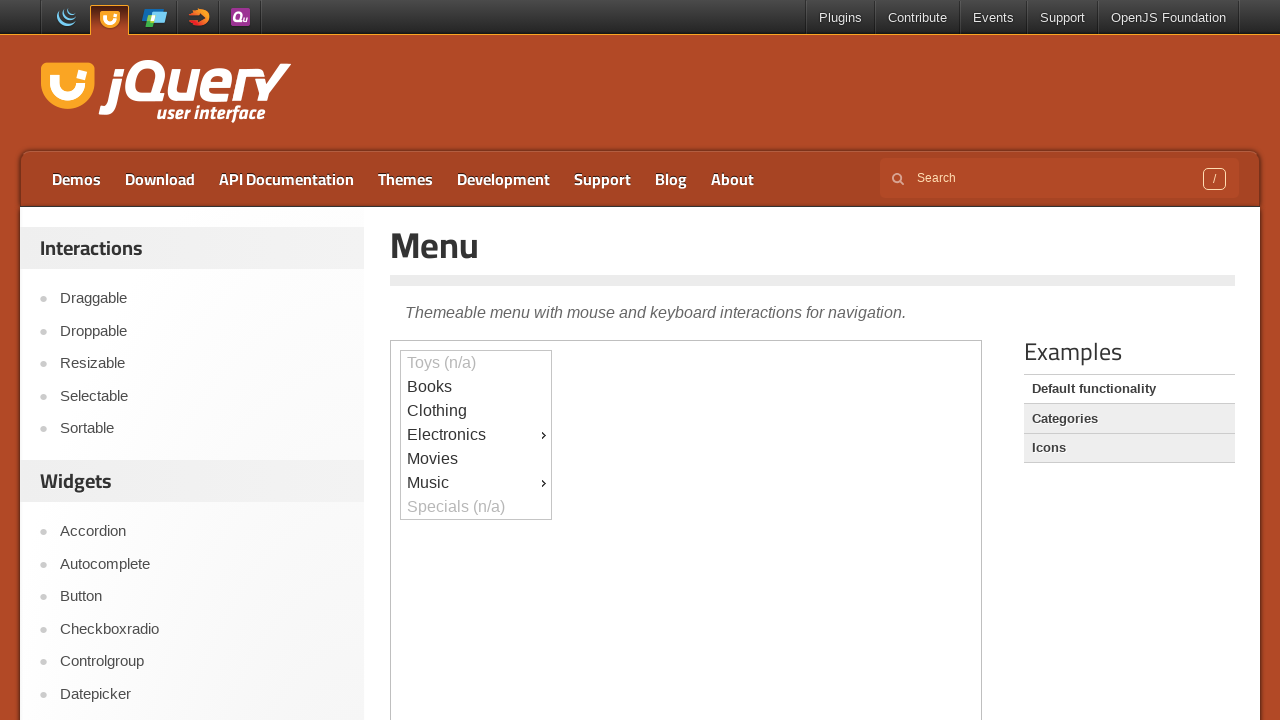

Hovered over Music menu item at (476, 483) on .demo-frame >> nth=0 >> internal:control=enter-frame >> #ui-id-9
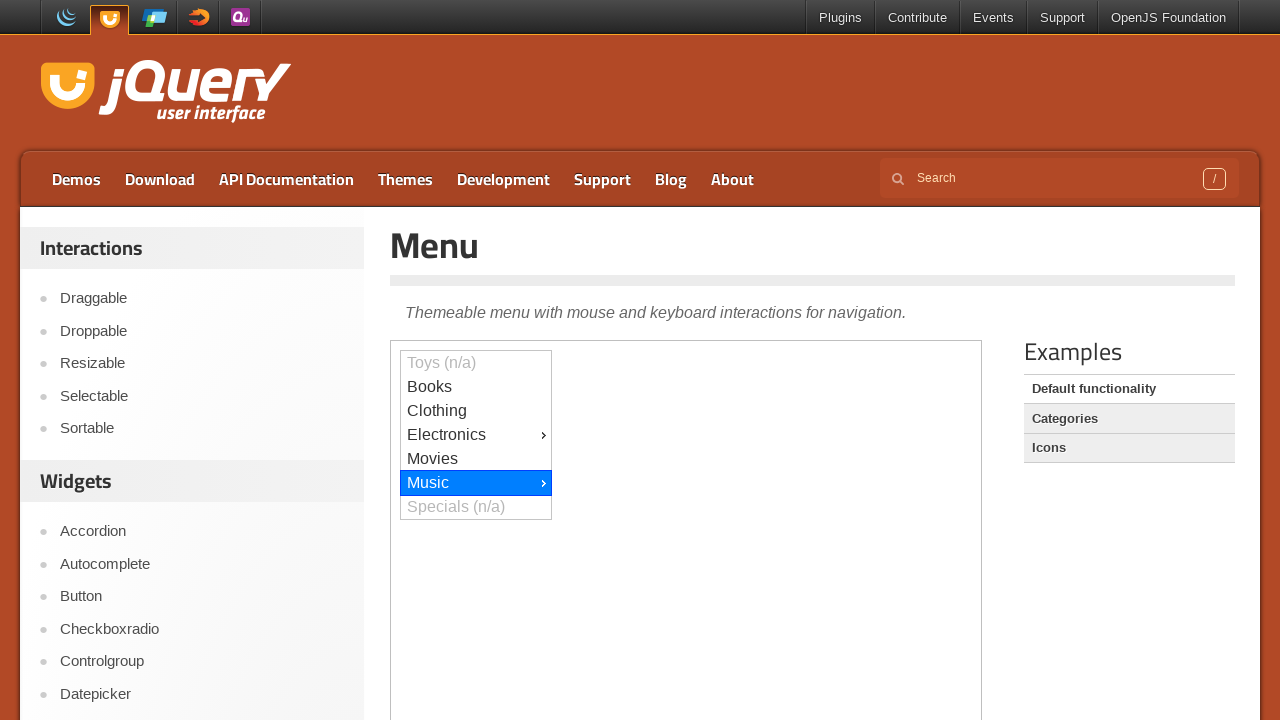

Located Jazz submenu item
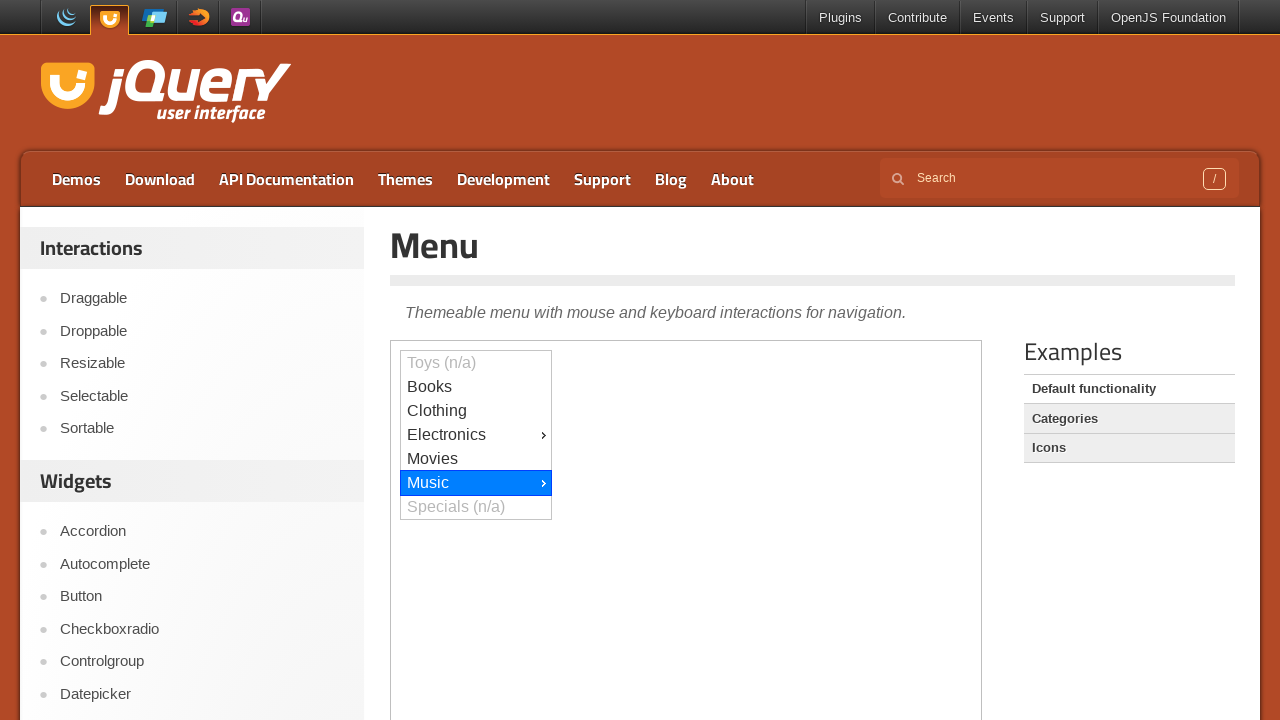

Jazz submenu became available
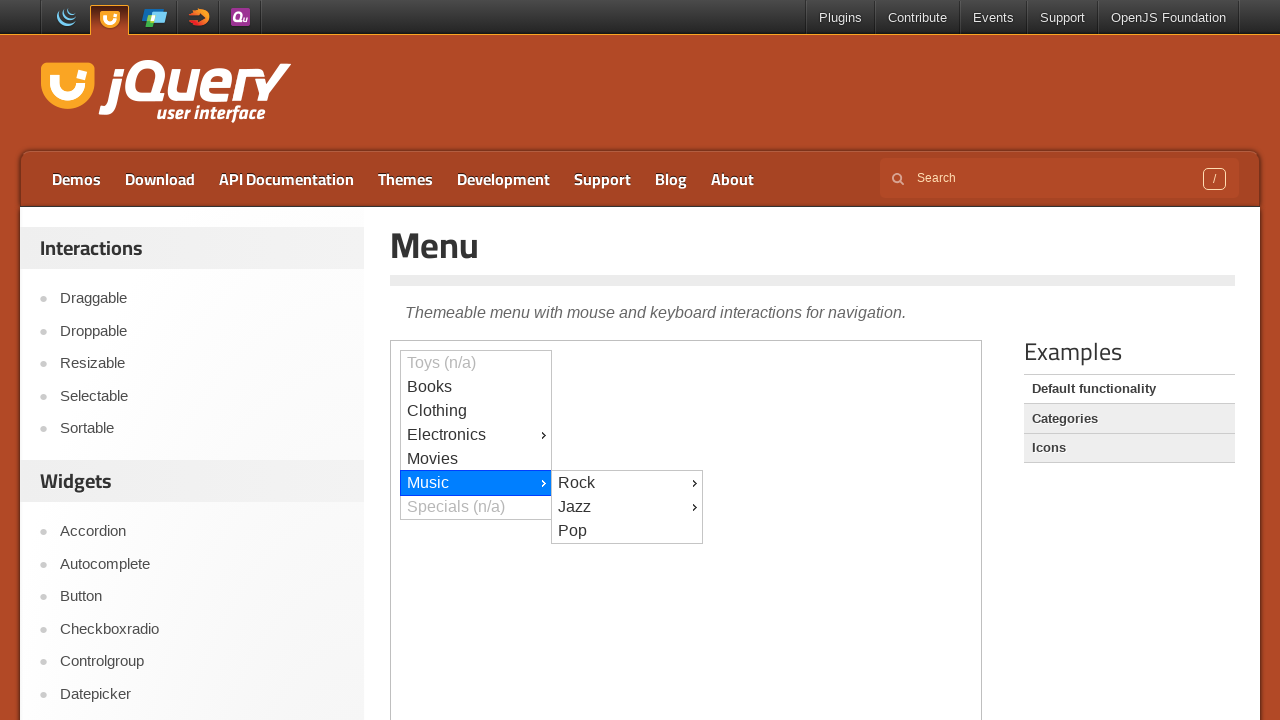

Hovered over Jazz submenu item at (627, 507) on .demo-frame >> nth=0 >> internal:control=enter-frame >> #ui-id-13
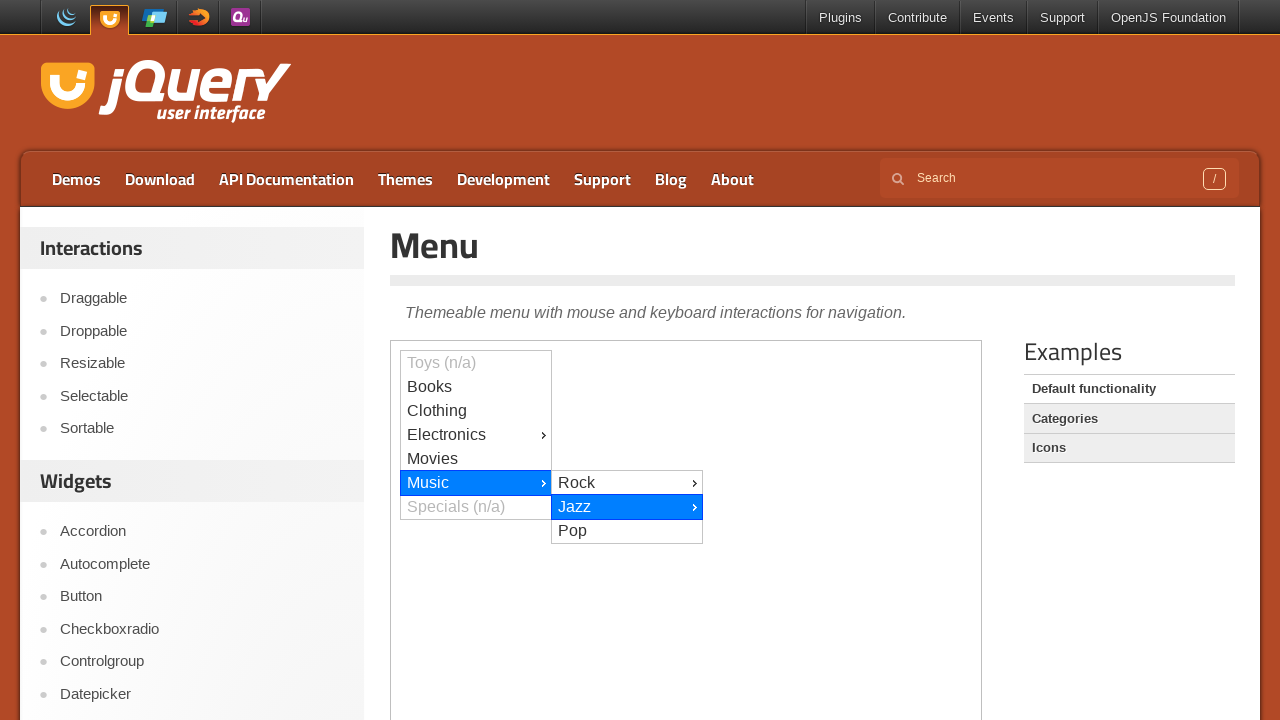

Located Big Band submenu item
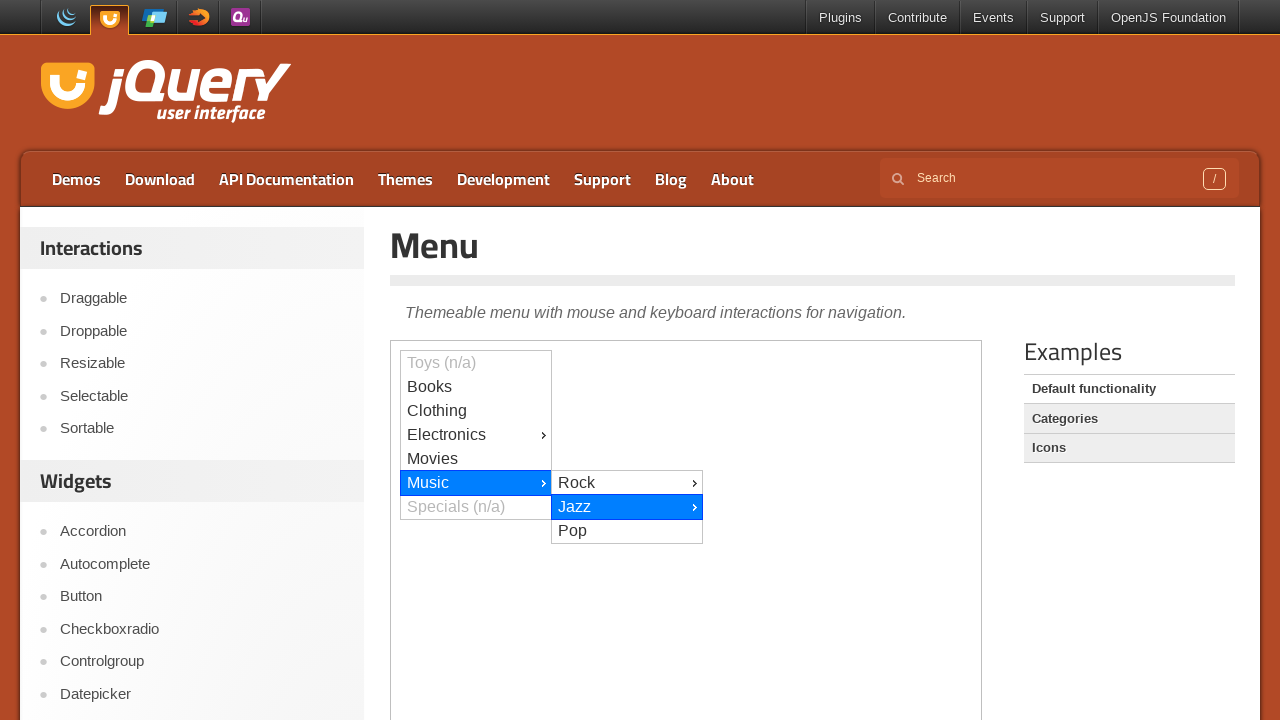

Big Band submenu became available
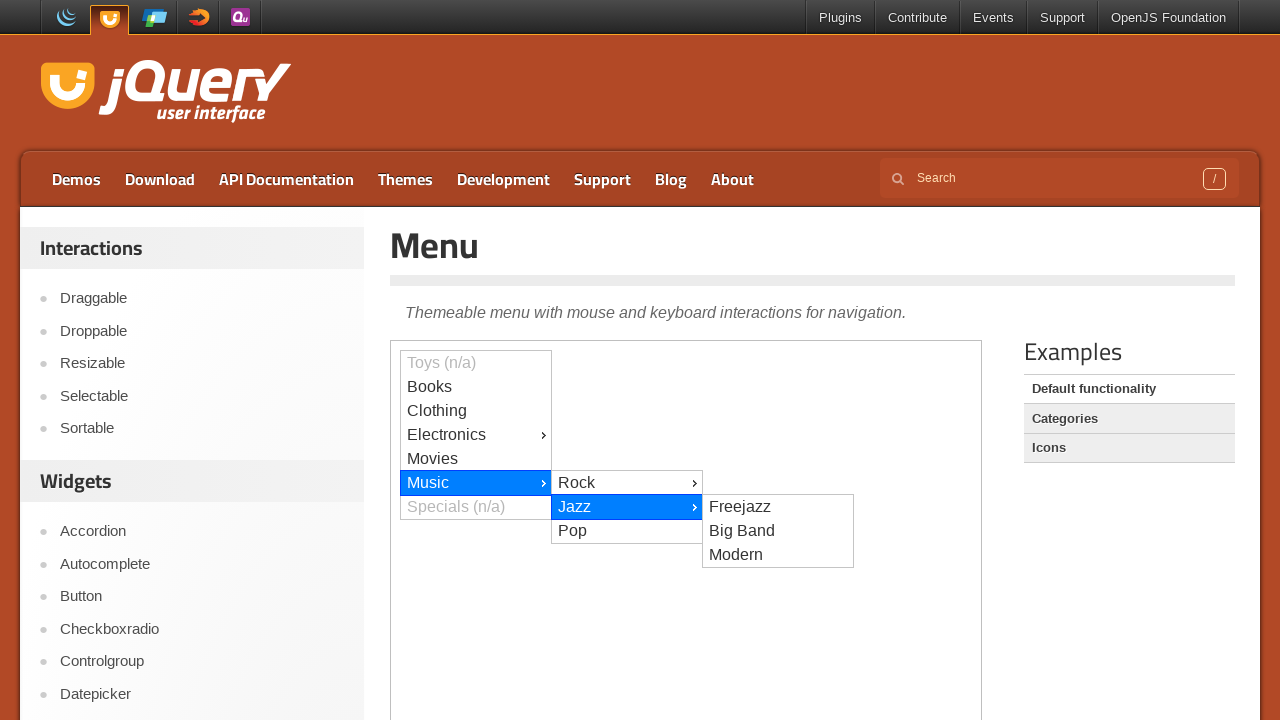

Hovered over Big Band submenu item at (778, 531) on .demo-frame >> nth=0 >> internal:control=enter-frame >> #ui-id-15
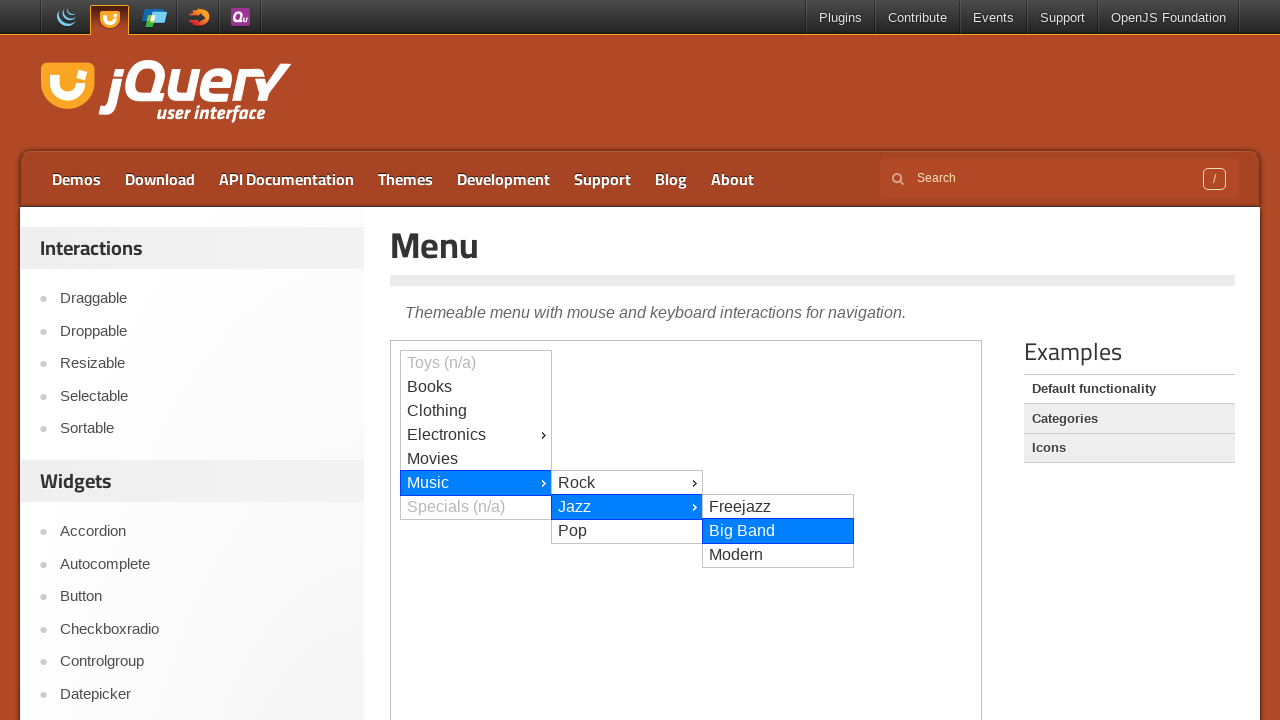

Verified Big Band submenu is visible - nested menu navigation successful
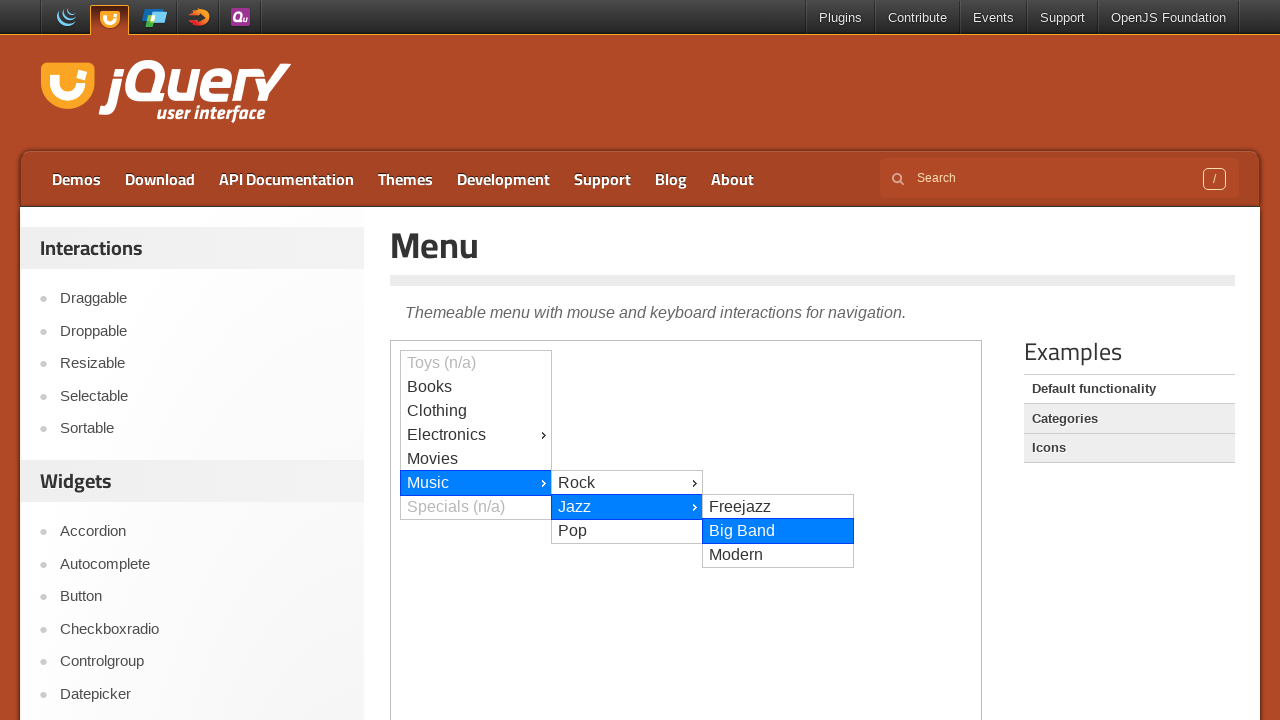

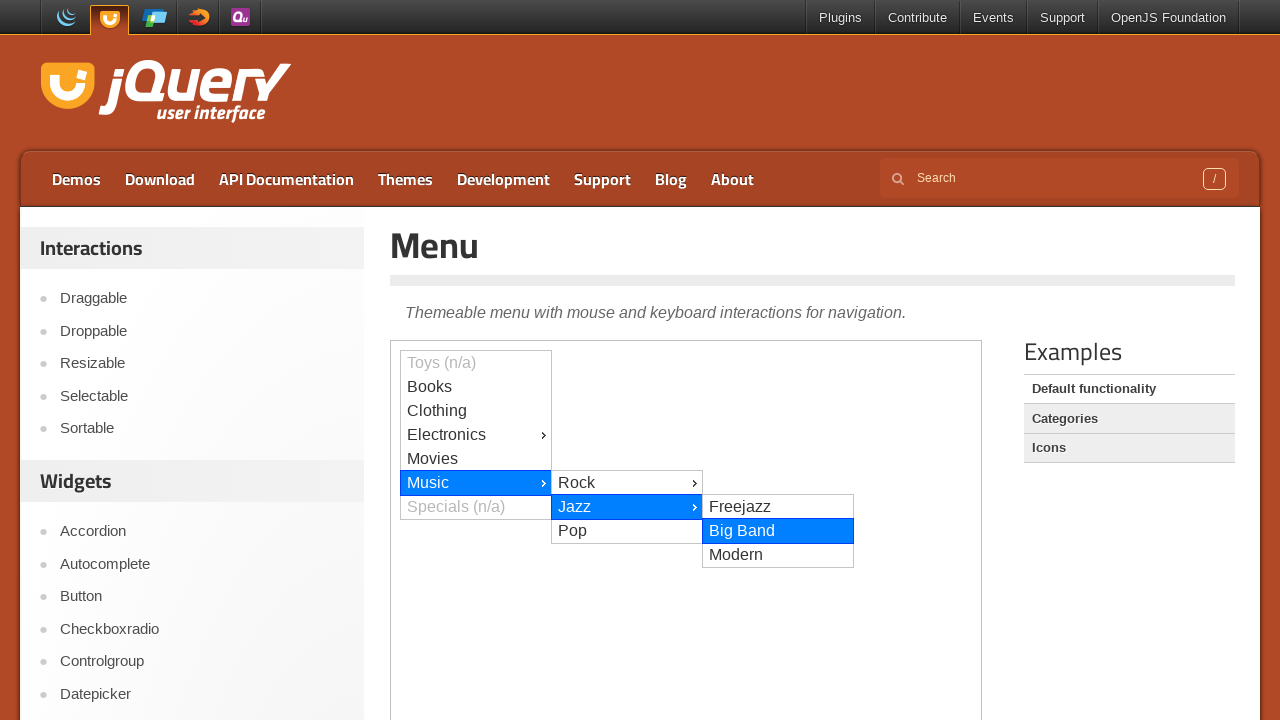